Navigates to the 99 Bottles of Beer website and clicks on the Song Lyrics menu link to view the full song lyrics page.

Starting URL: http://www.99-bottles-of-beer.net

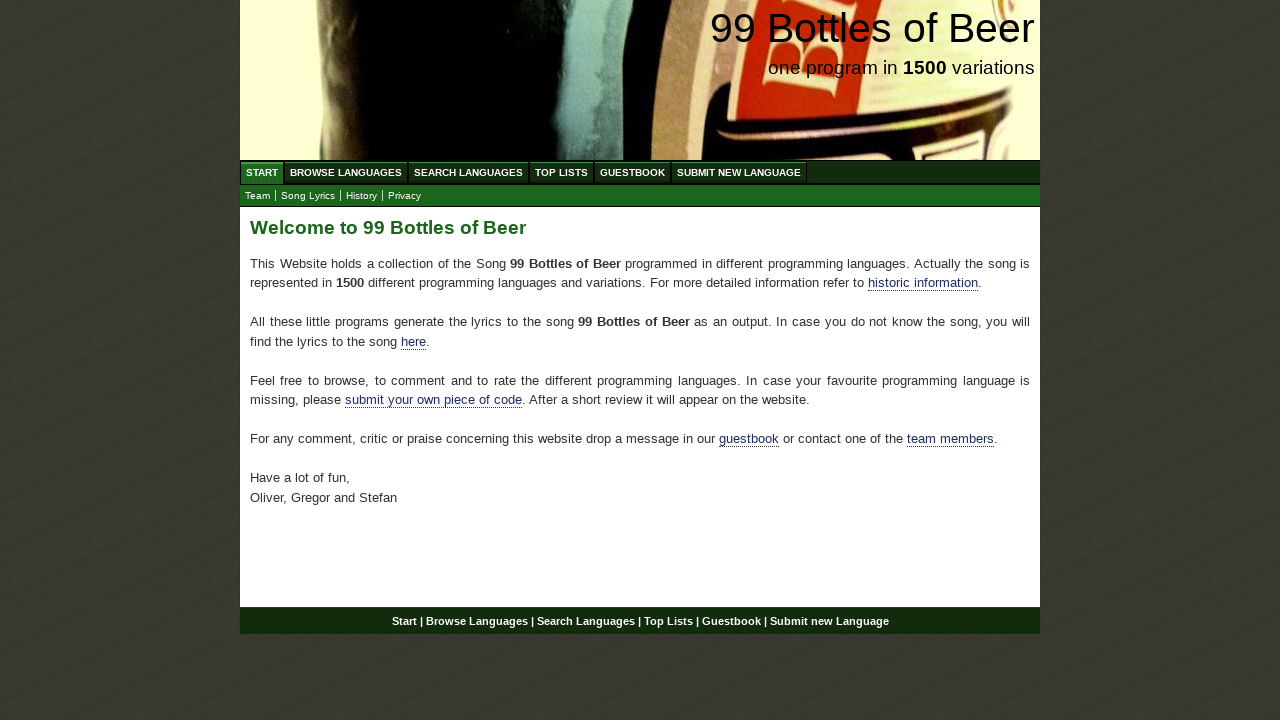

Navigated to 99 Bottles of Beer website
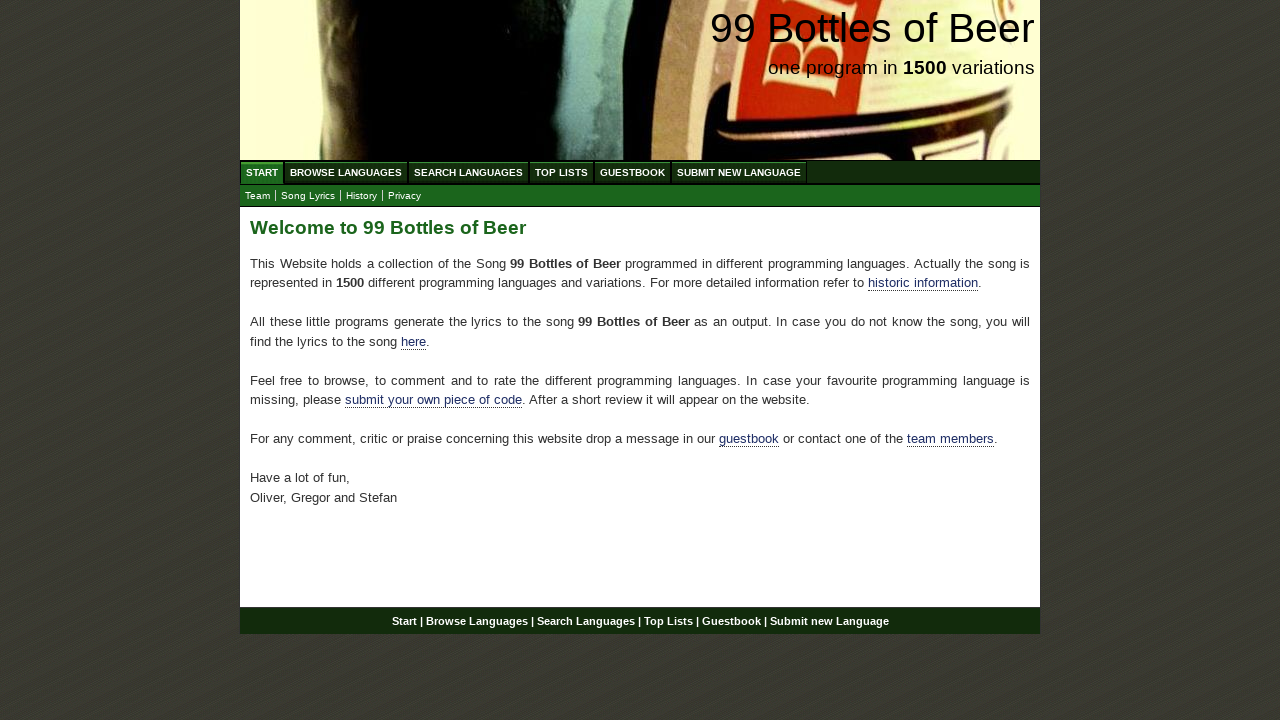

Clicked on Song Lyrics menu link at (308, 196) on text=Song Lyrics
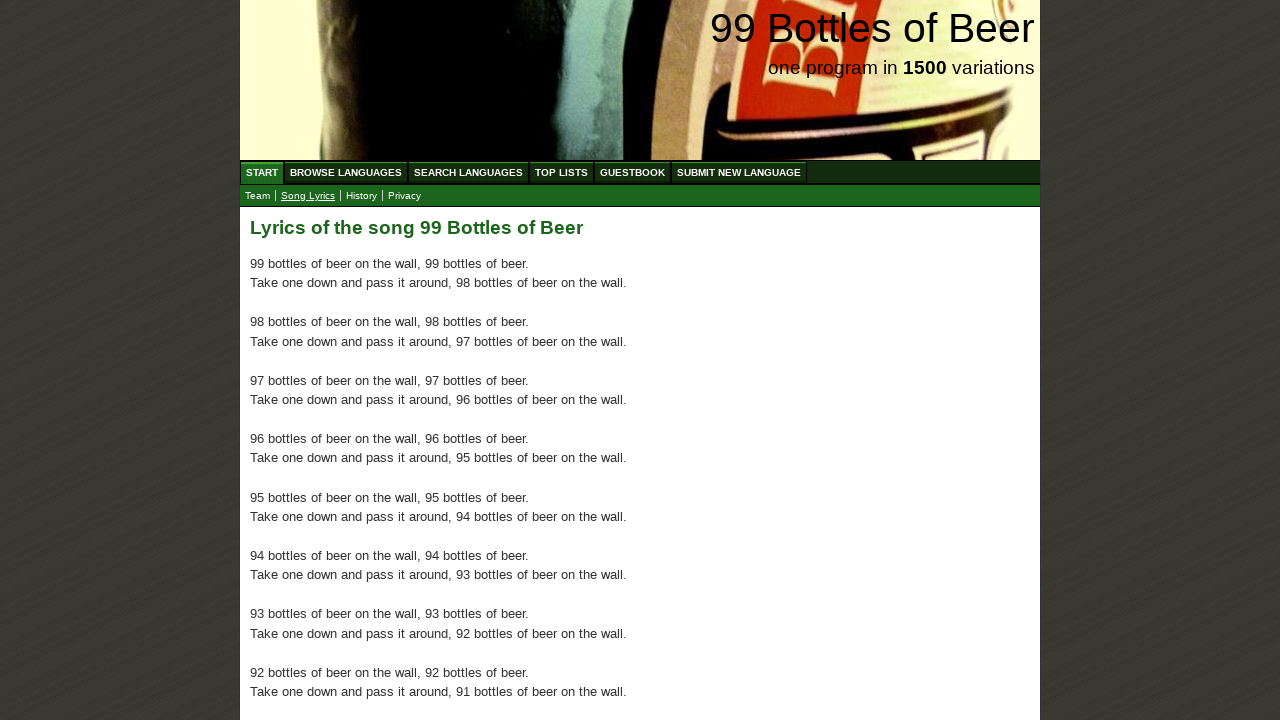

Song lyrics page loaded and main content is visible
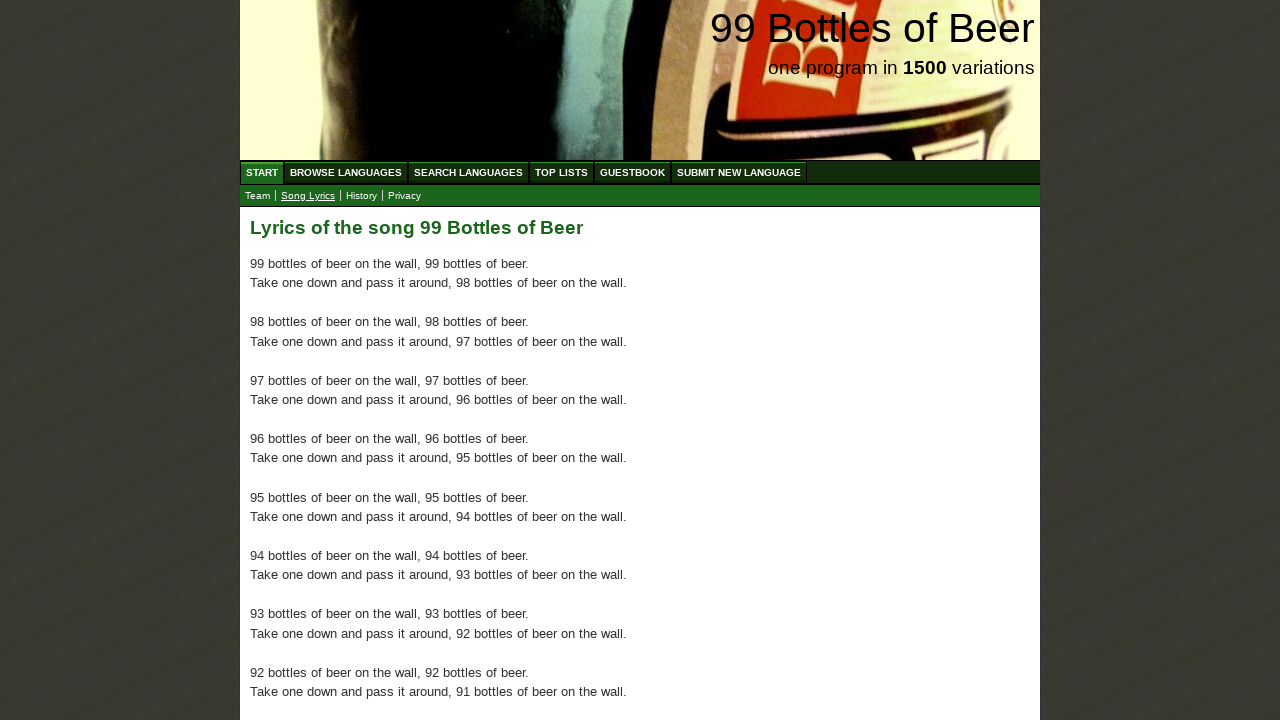

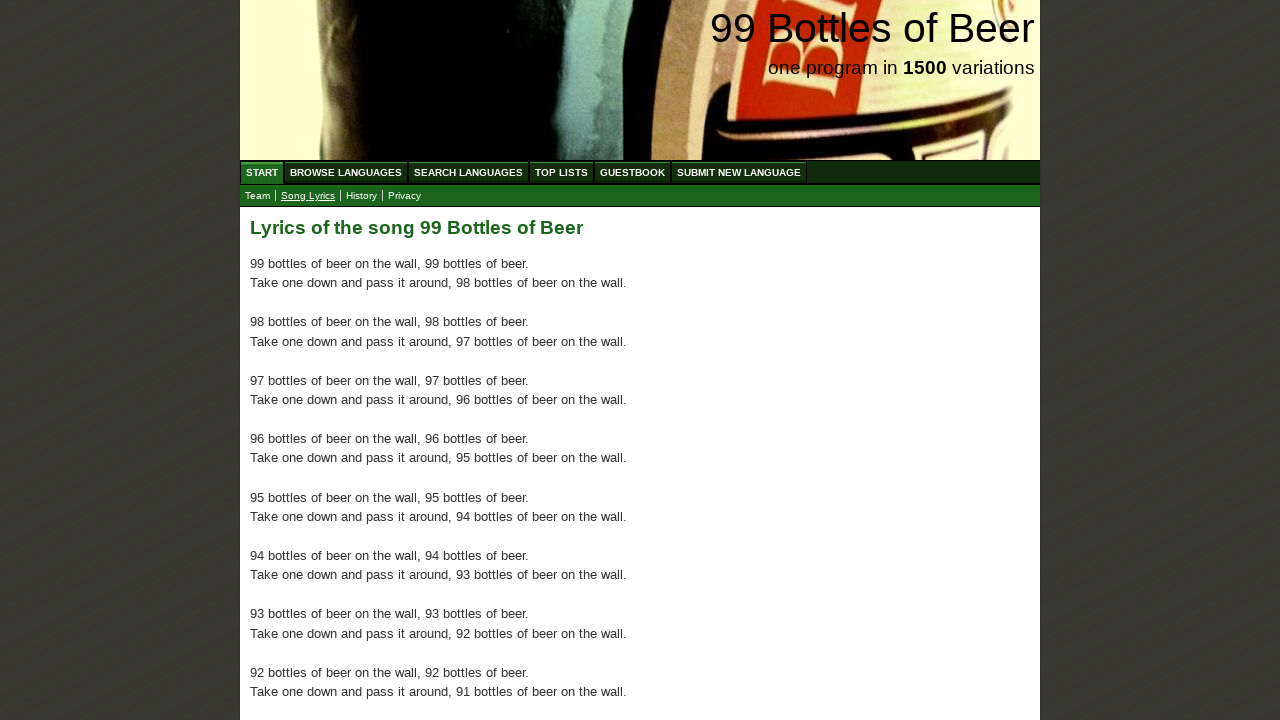